Tests employee registration form by clicking Add button, verifying the modal appears, filling in all required fields (first name, last name, email, age, salary, department), and submitting the form.

Starting URL: https://demoqa.com/webtables

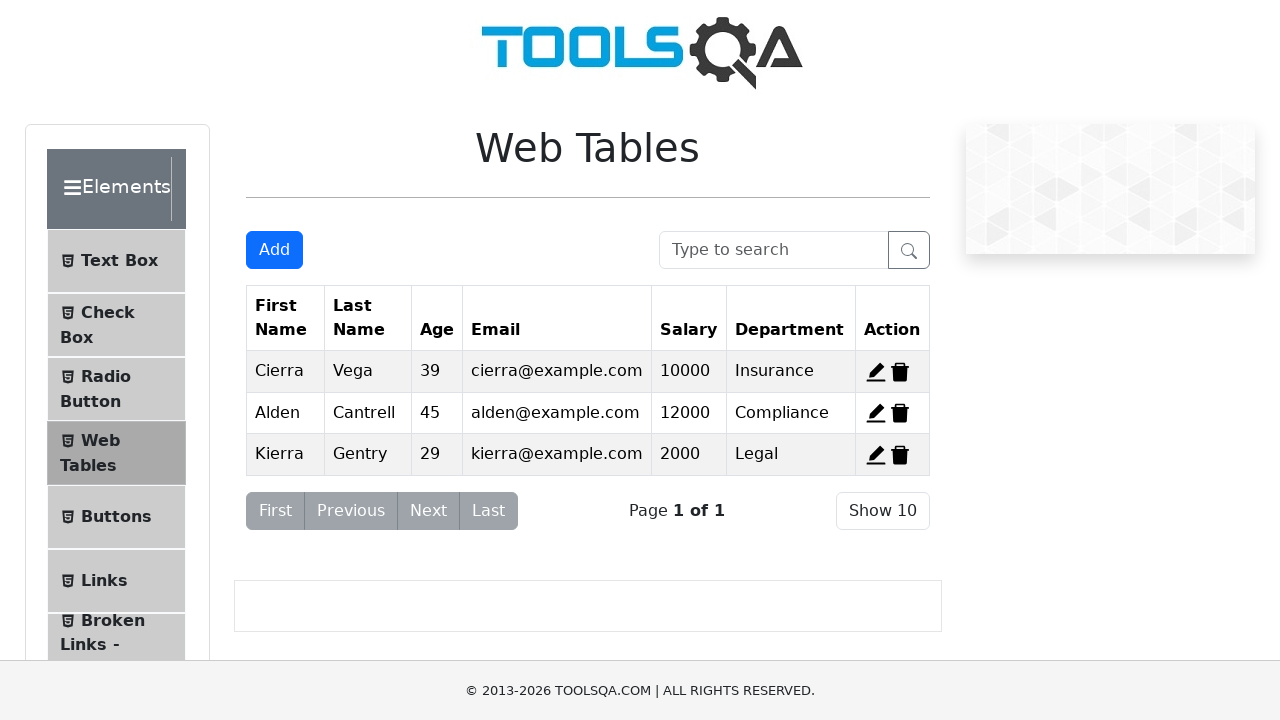

Clicked Add button to open registration form at (274, 250) on button:has-text("Add")
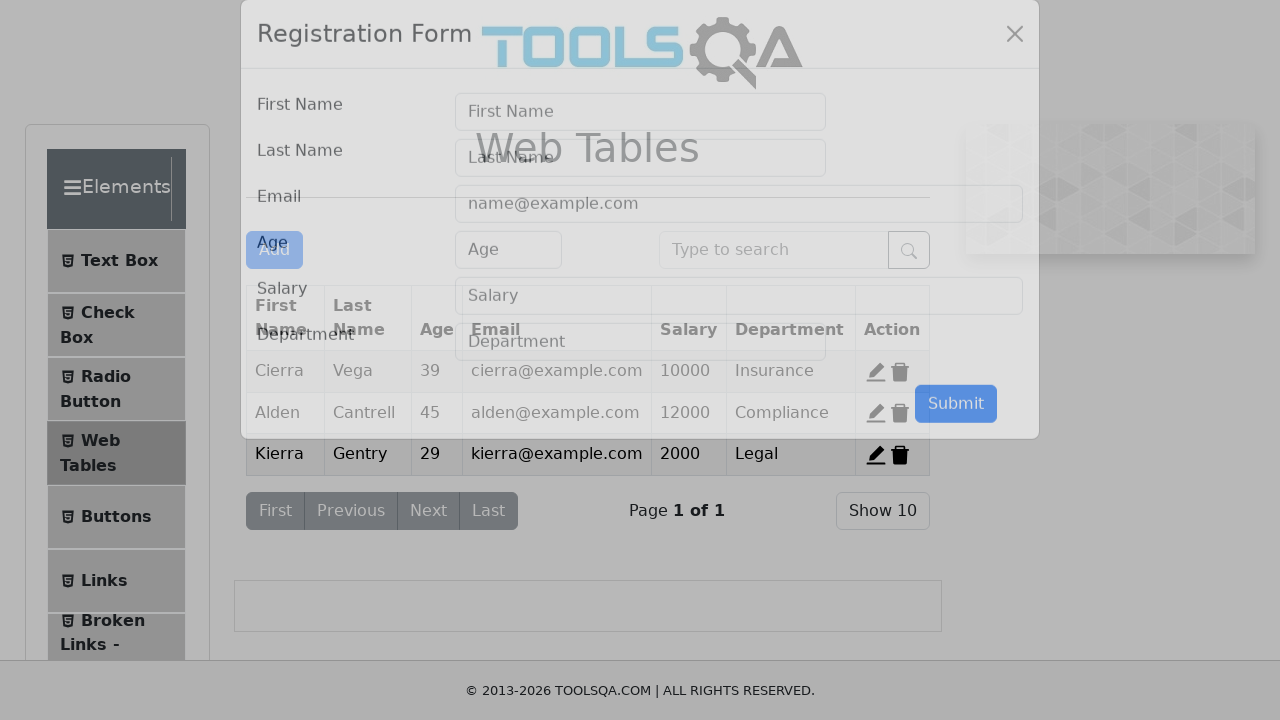

Registration Form modal appeared
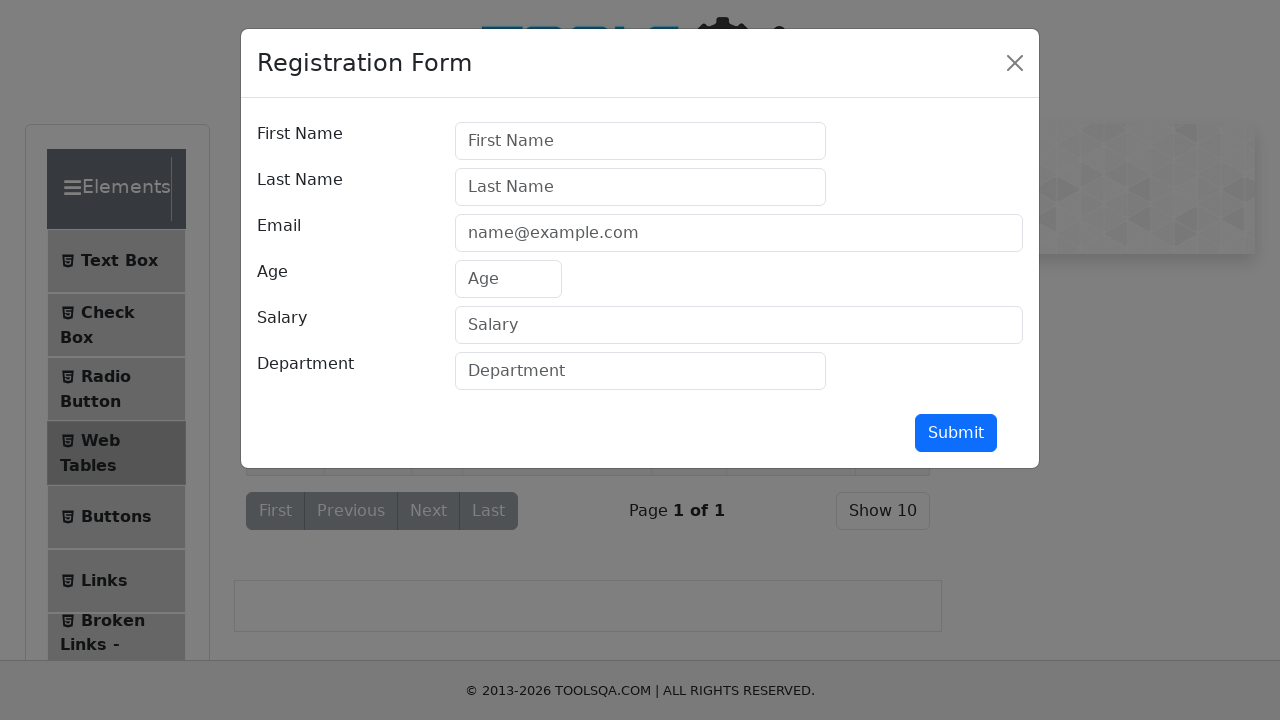

Filled First Name field with 'Ivan' on input[placeholder="First Name"]
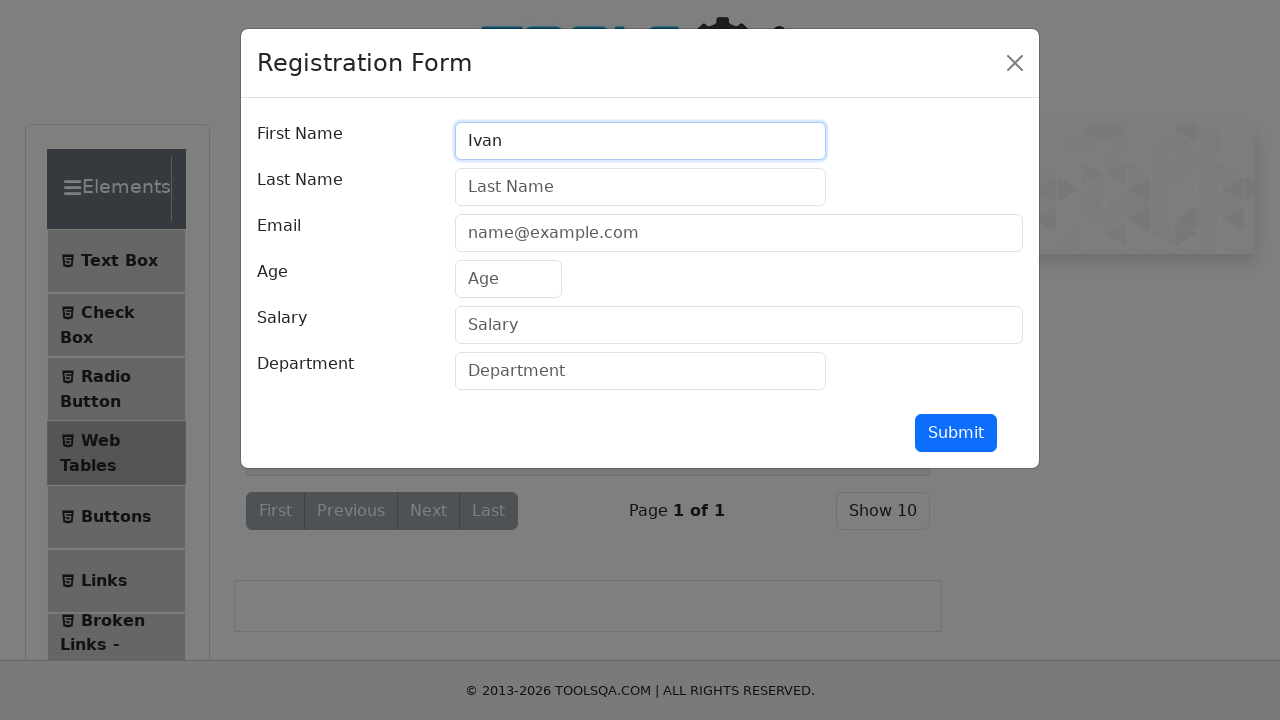

Filled Last Name field with 'Ivanov' on input[placeholder="Last Name"]
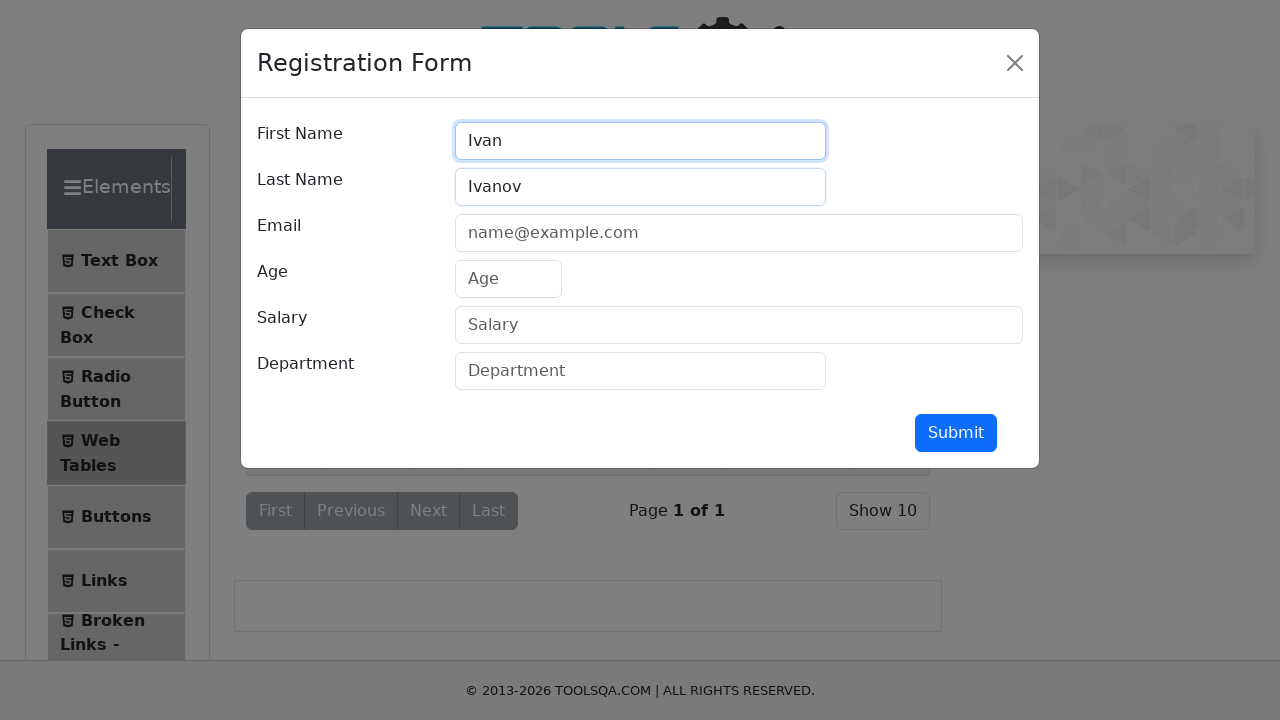

Filled Email field with 'test@test.com' on input[placeholder="name@example.com"]
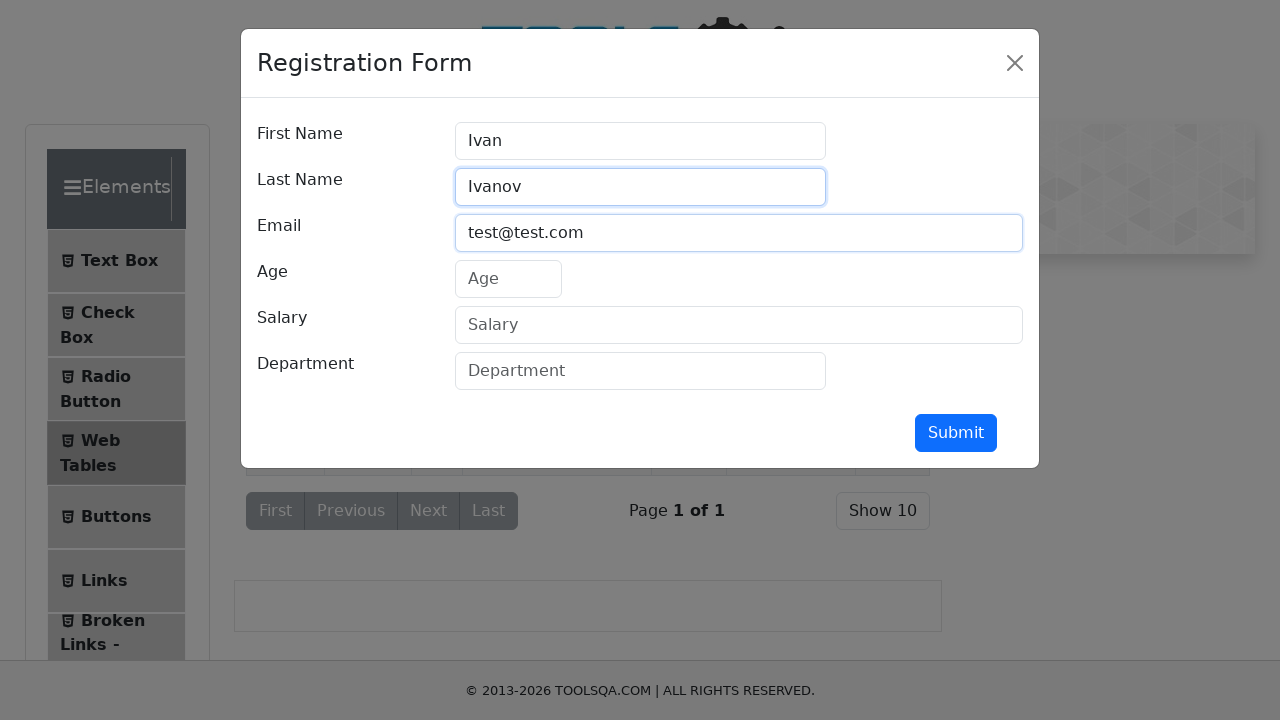

Filled Age field with '28' on input[placeholder="Age"]
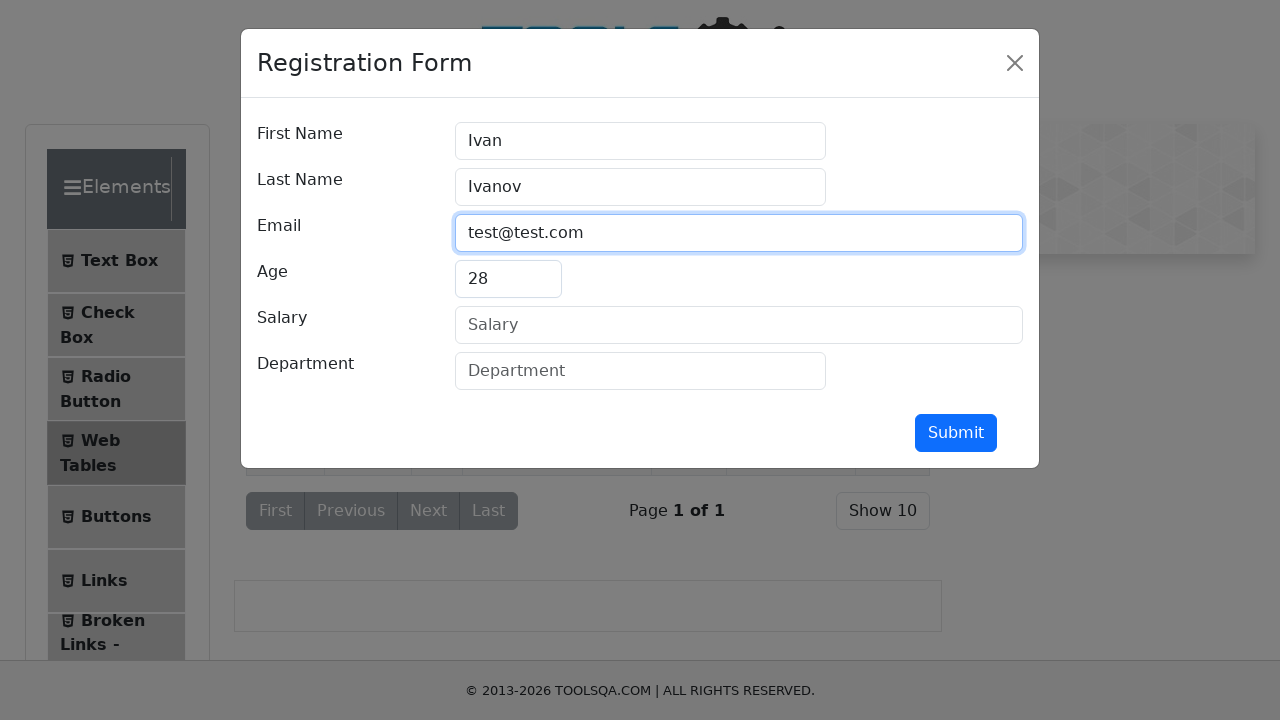

Filled Salary field with '100000' on input[placeholder="Salary"]
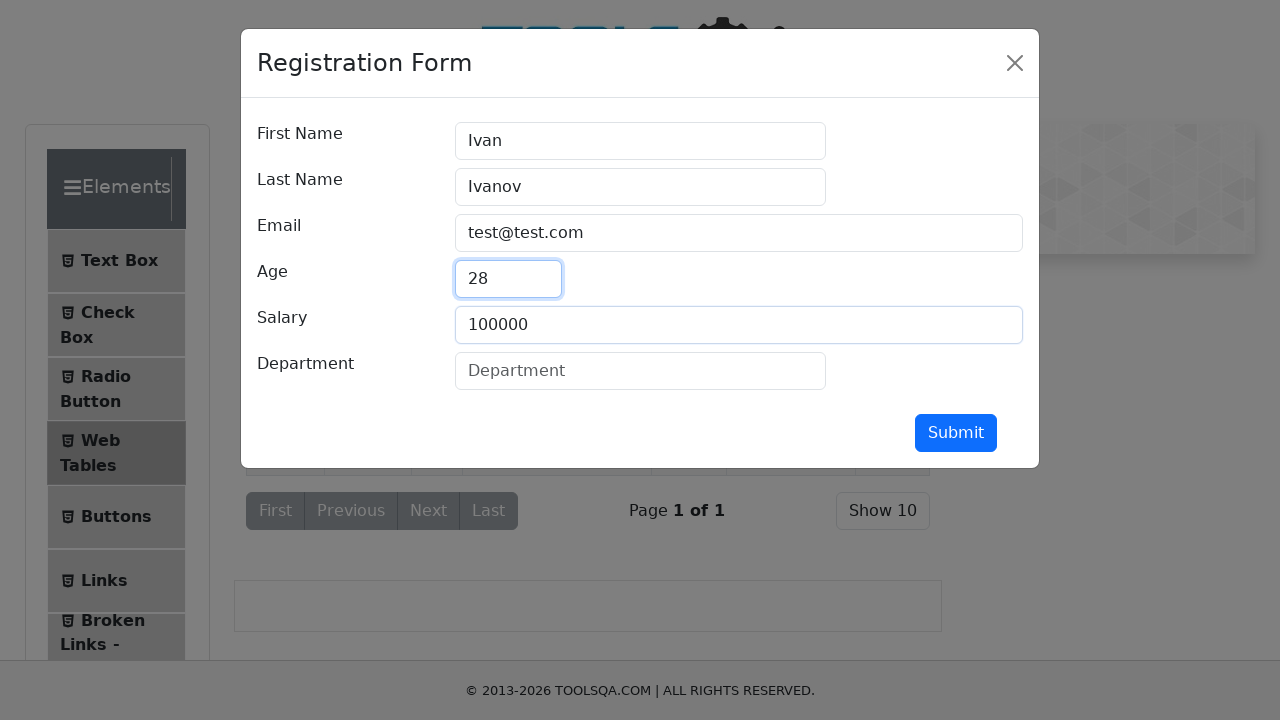

Filled Department field with 'IT' on input[placeholder="Department"]
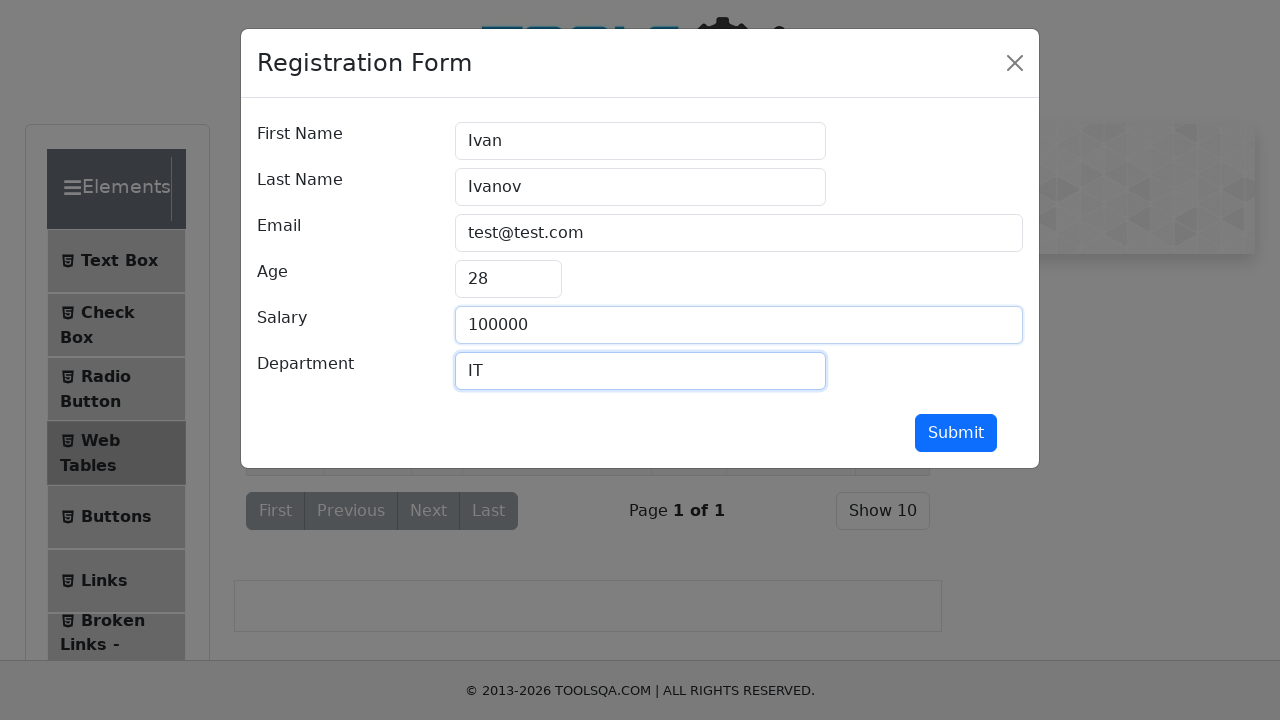

Clicked Submit button to register employee at (956, 433) on button:has-text("Submit")
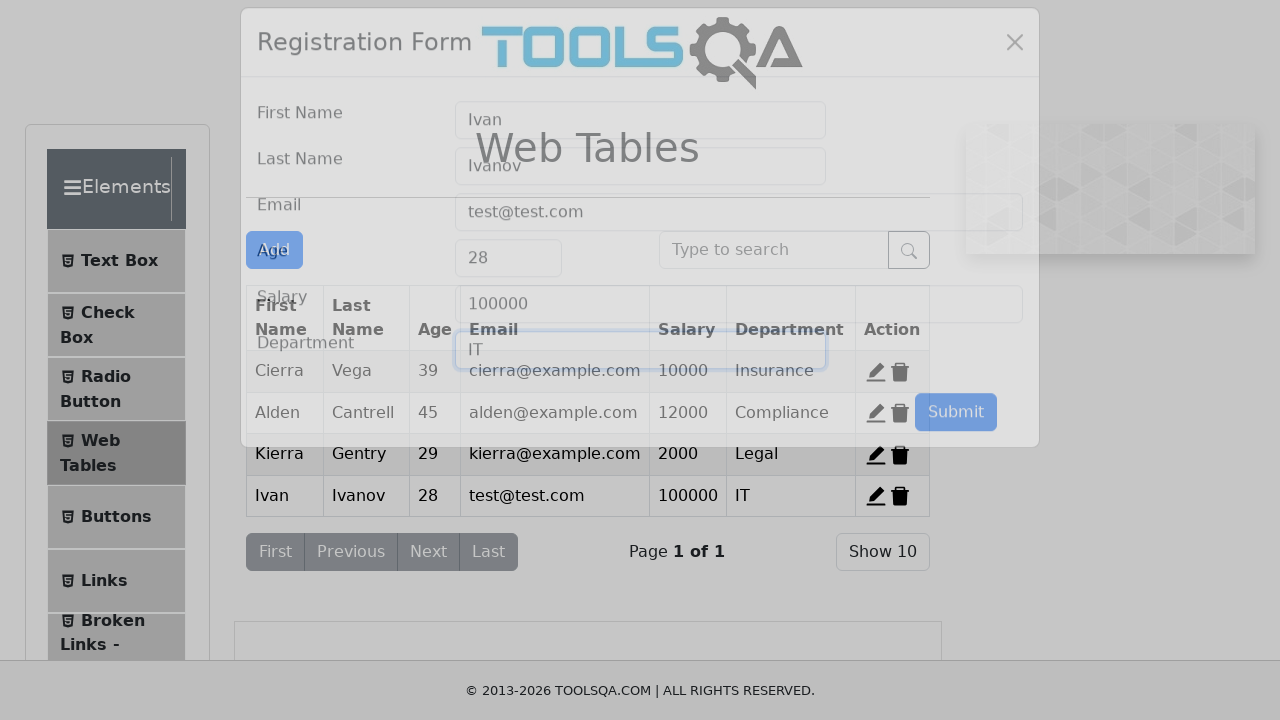

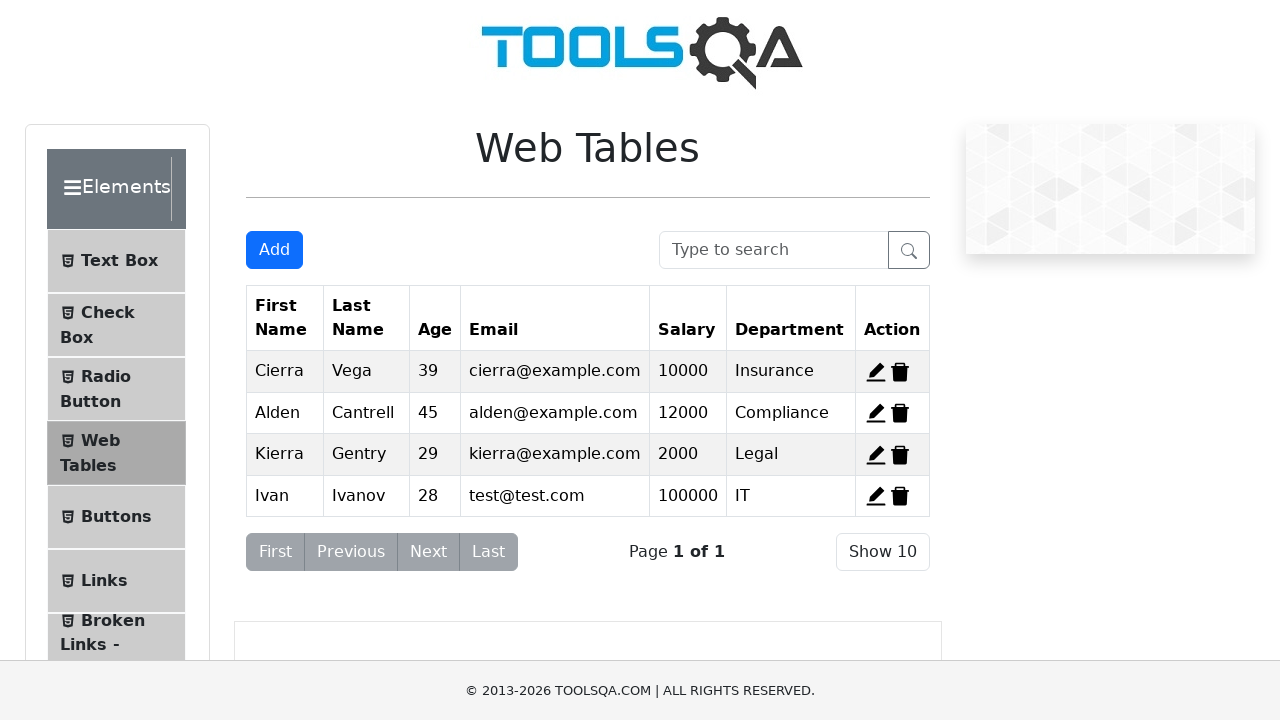